Tests a wait scenario by clicking a verify button and checking that a success message appears after the page loads dynamically.

Starting URL: http://suninjuly.github.io/wait1.html

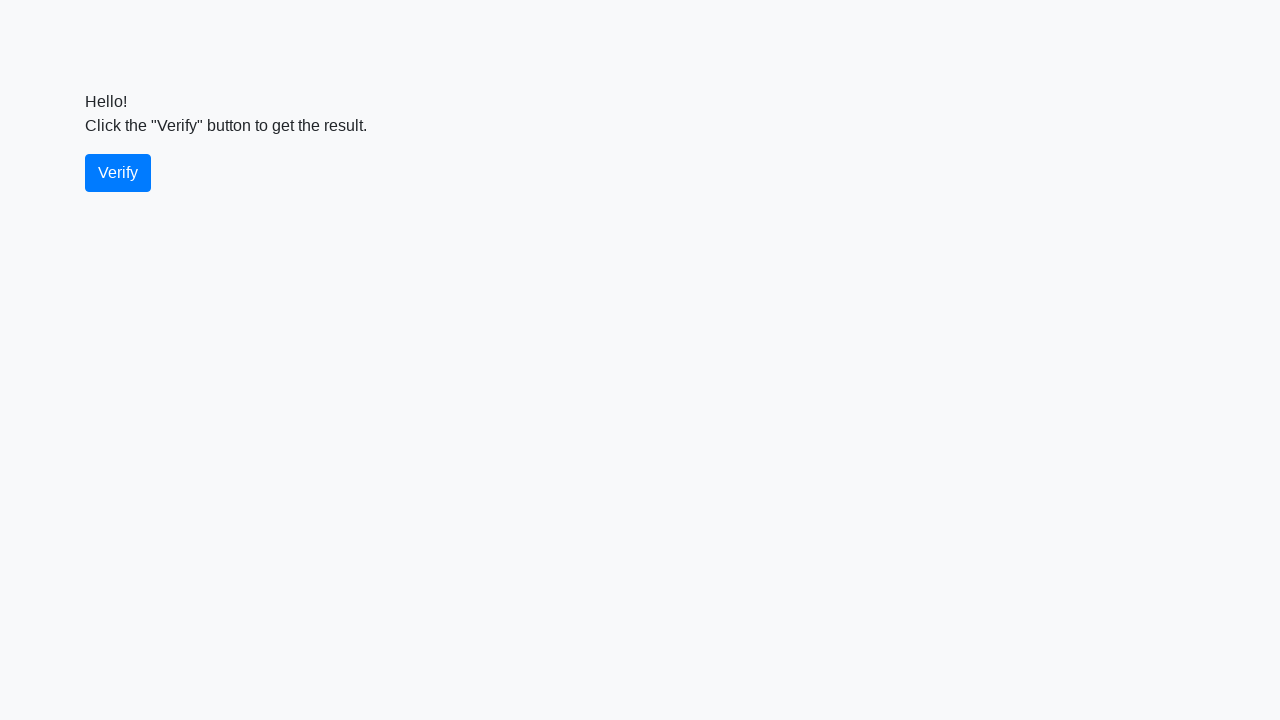

Clicked the verify button at (118, 173) on #verify
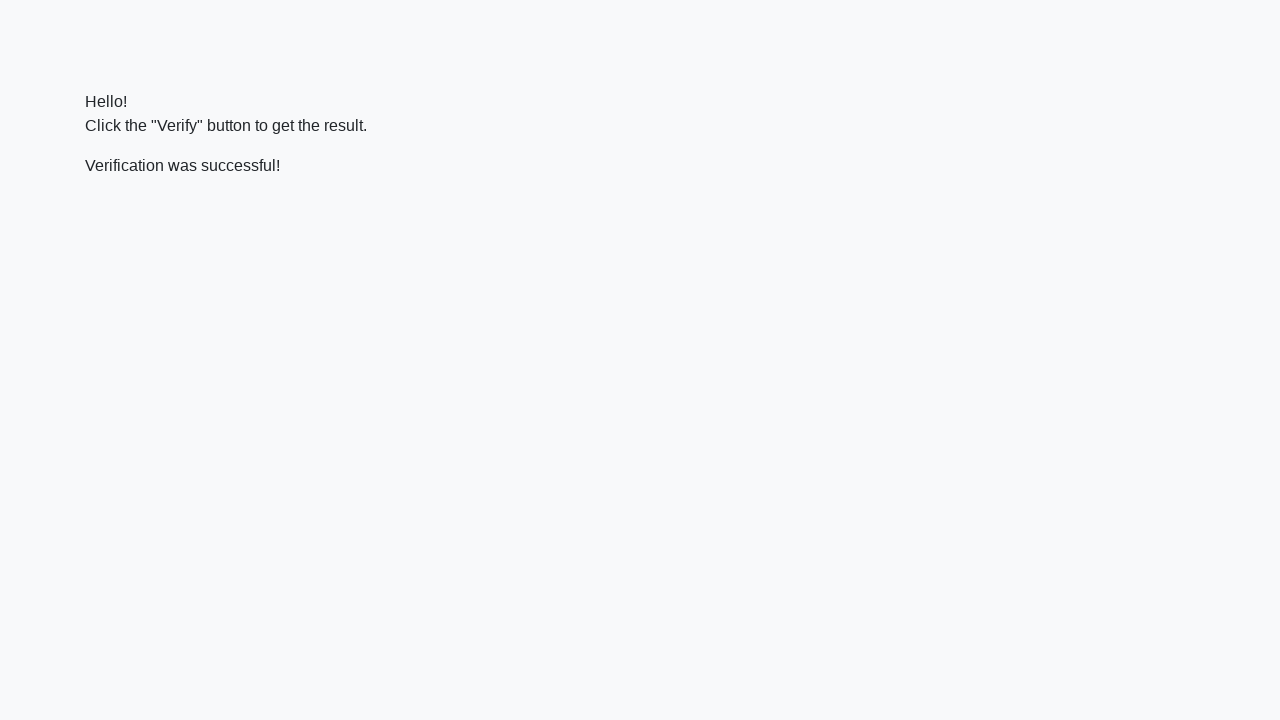

Located the verify message element
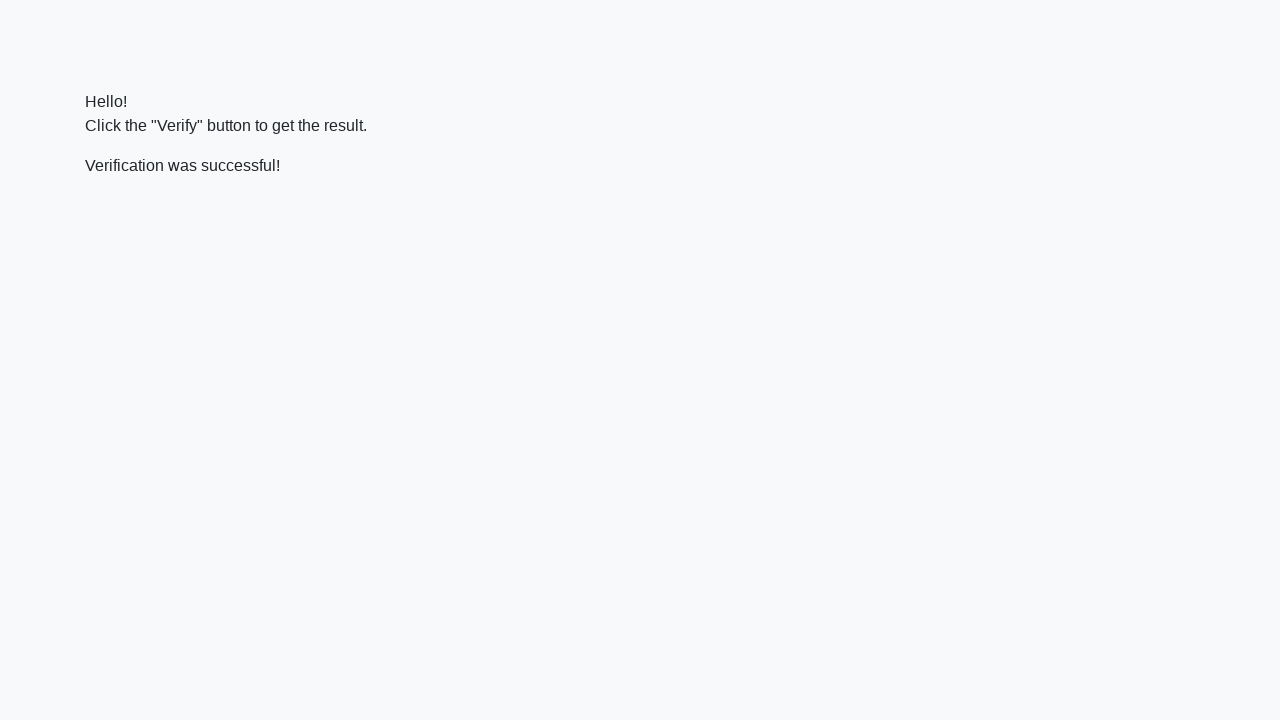

Success message appeared after page loaded dynamically
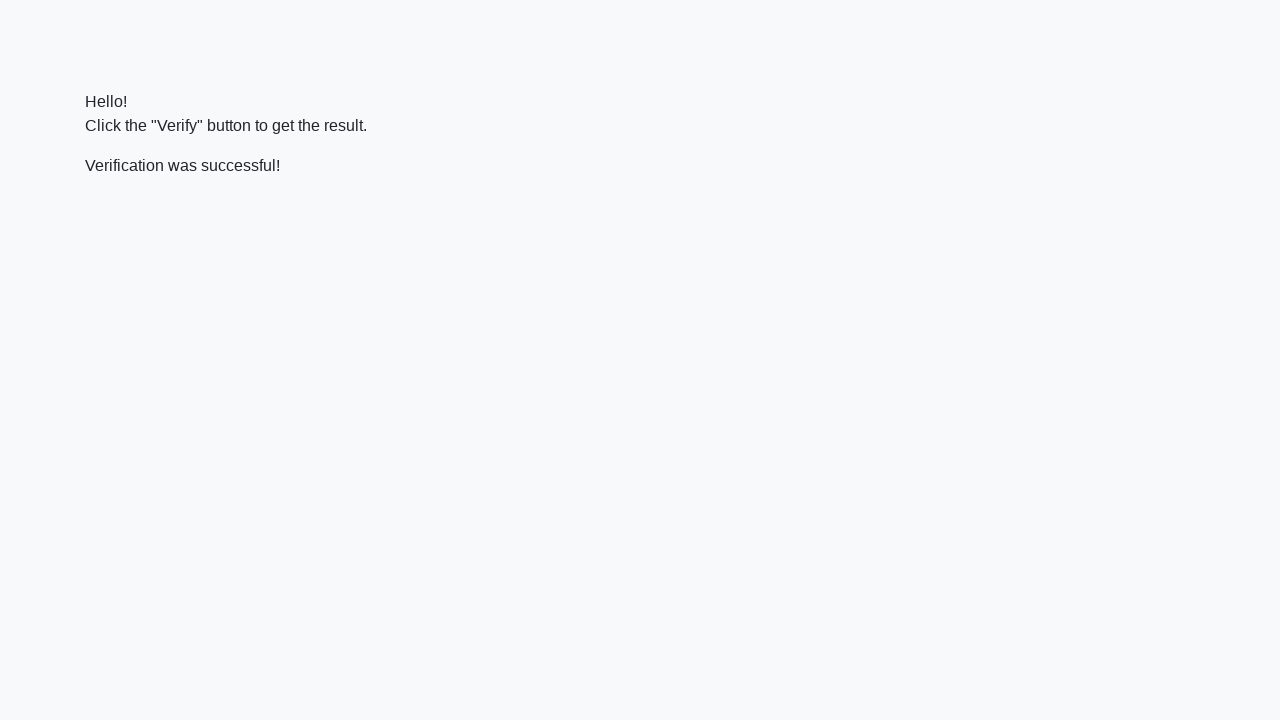

Verified success message contains 'successful' text
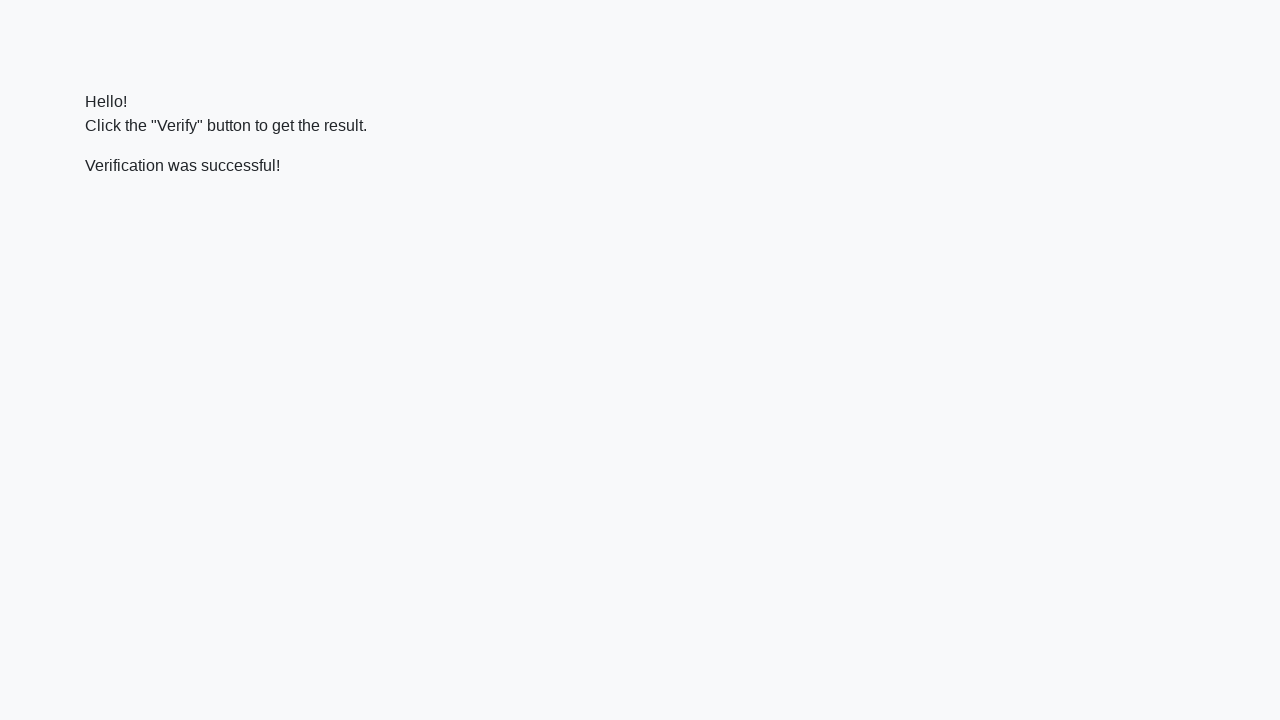

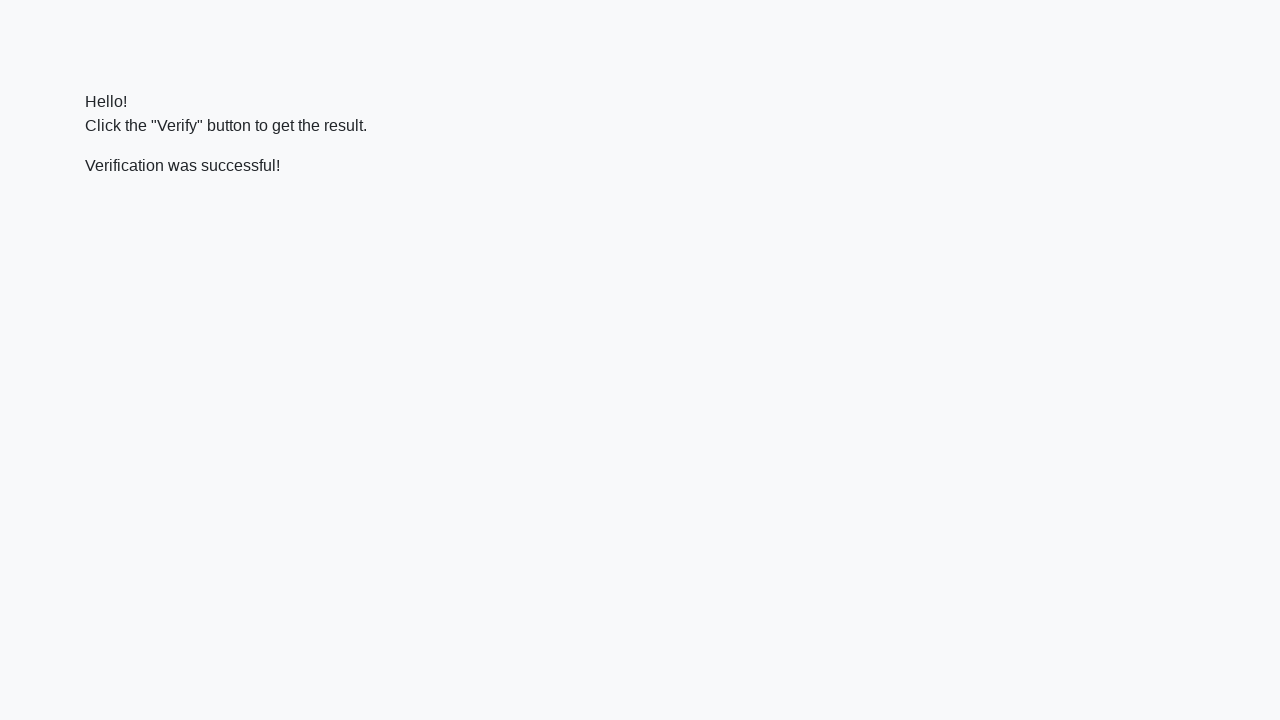